Waits for a price to reach $100, books it, then solves a math problem and submits the answer

Starting URL: http://suninjuly.github.io/explicit_wait2.html

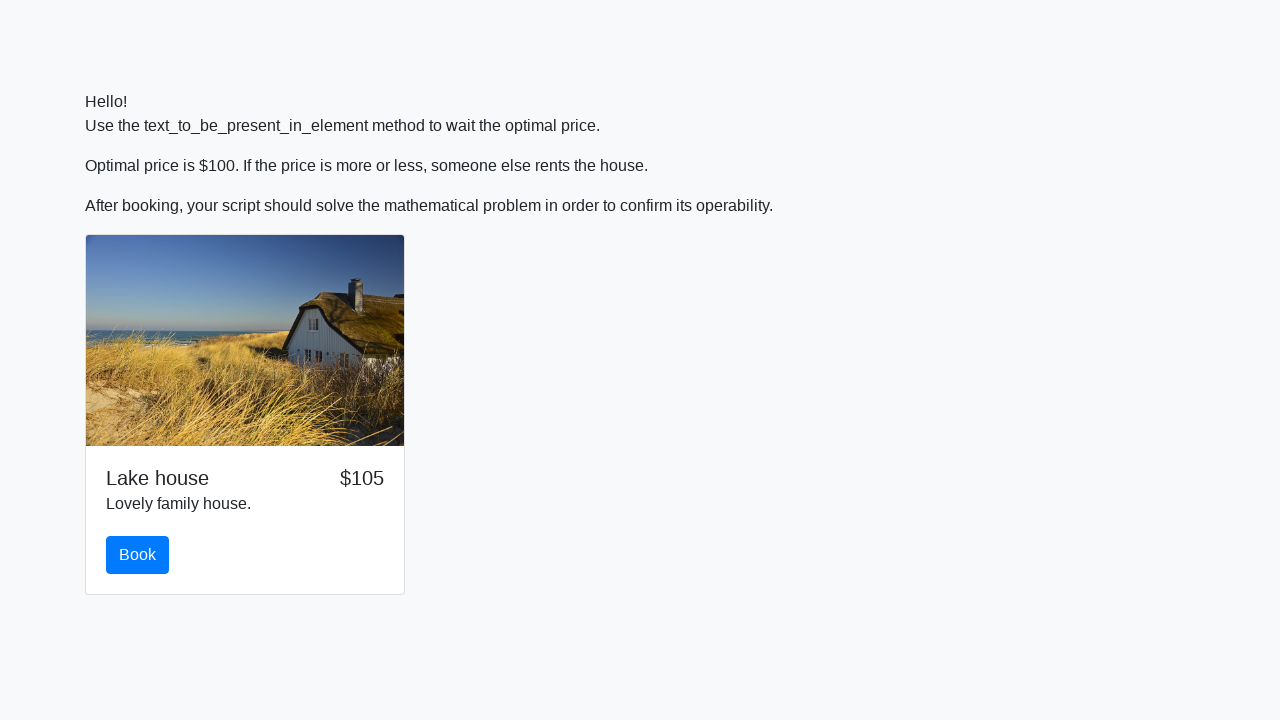

Waited for price to reach $100
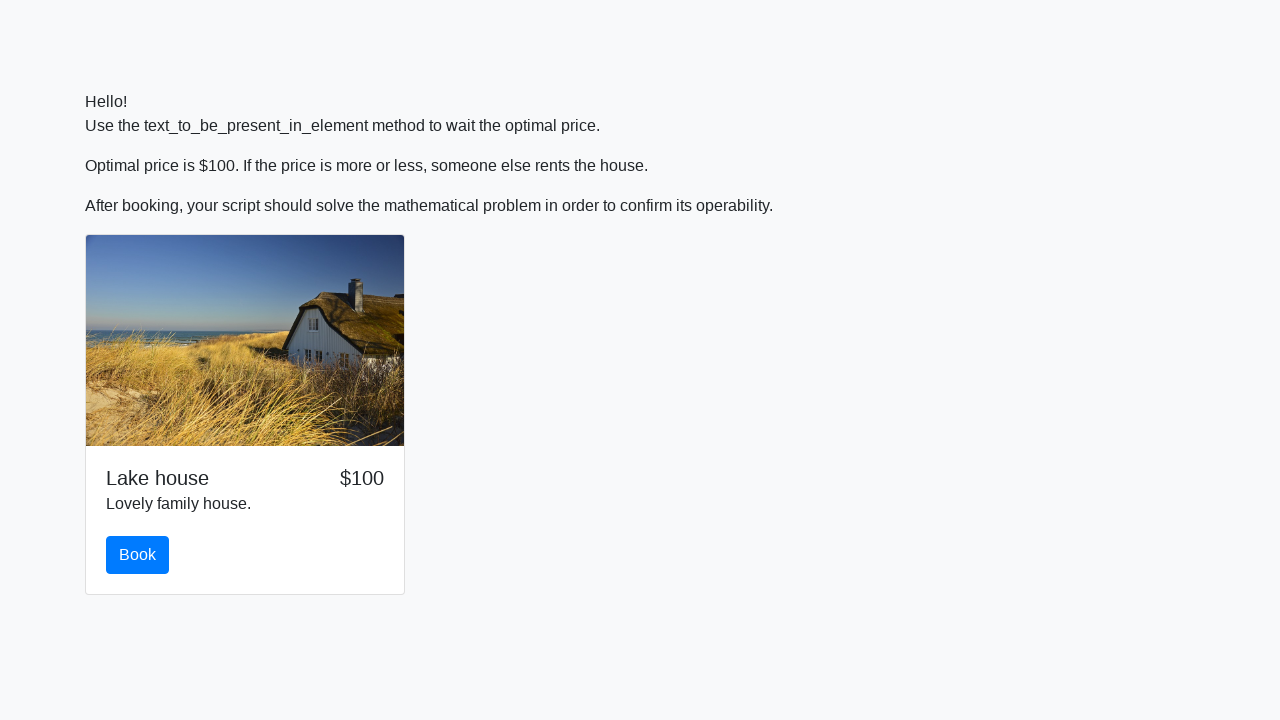

Clicked the book button at (138, 555) on #book
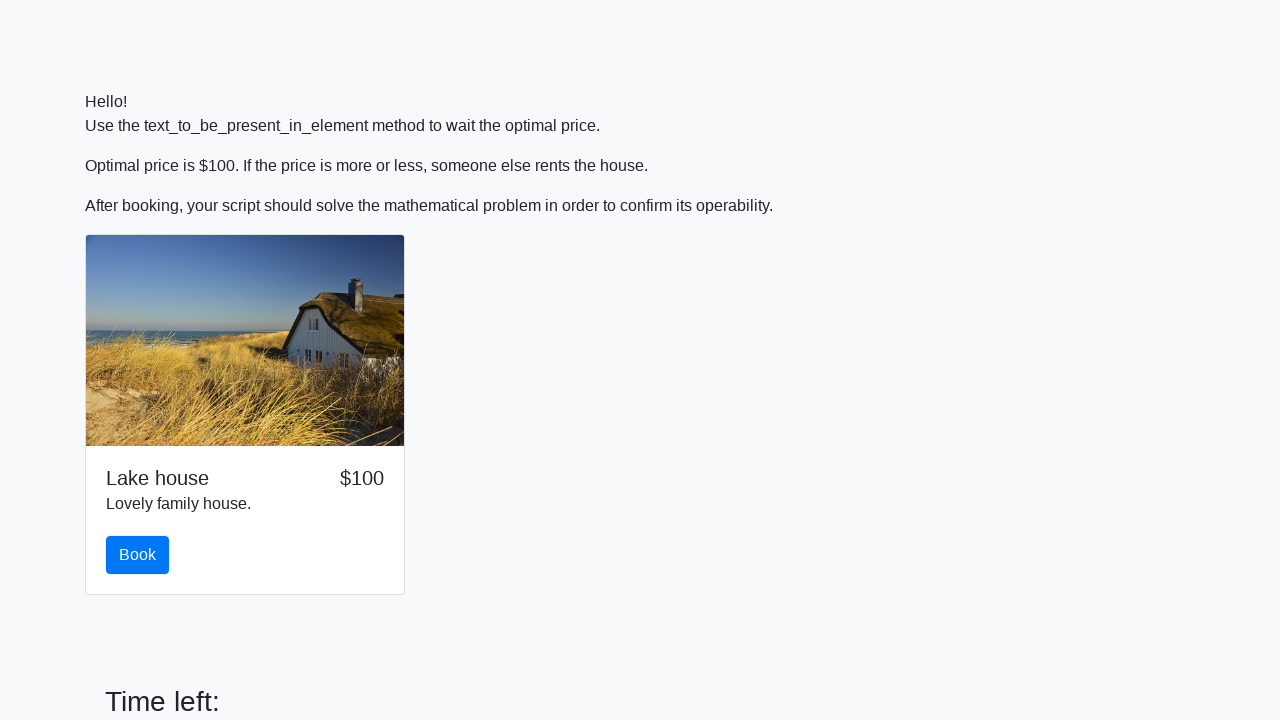

Retrieved input value: 538
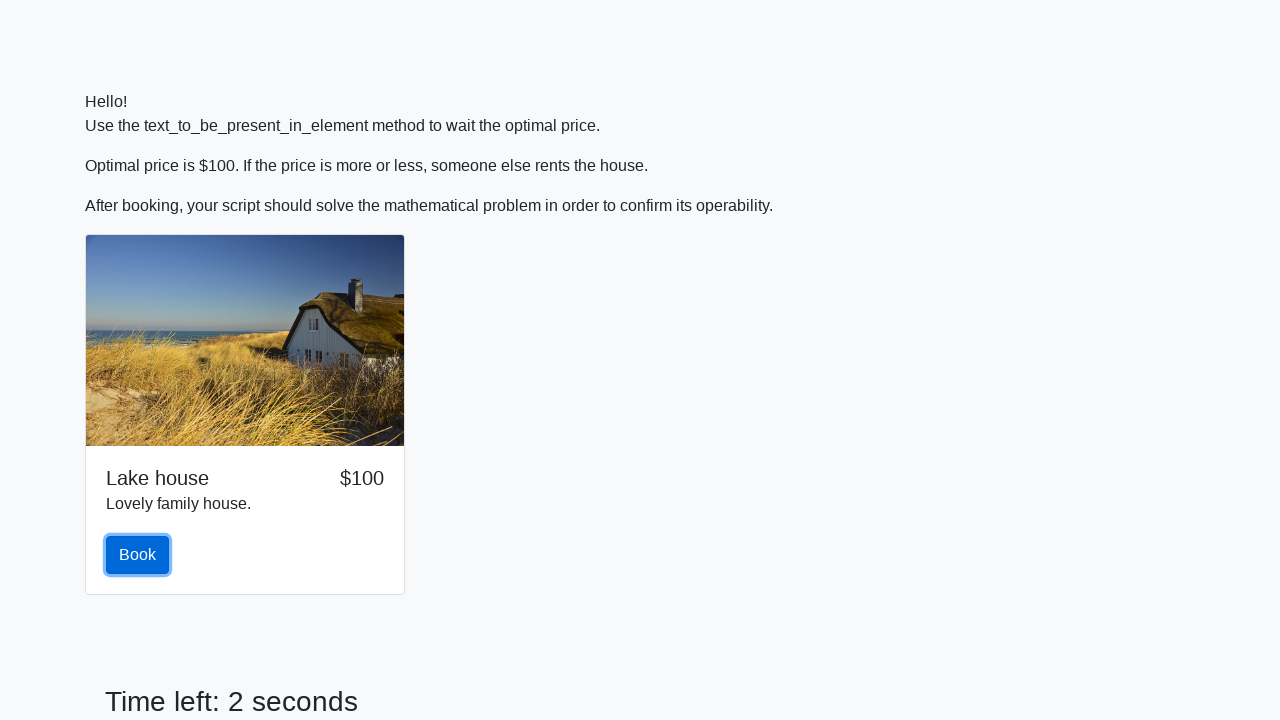

Calculated math formula result: 2.1405860410218875
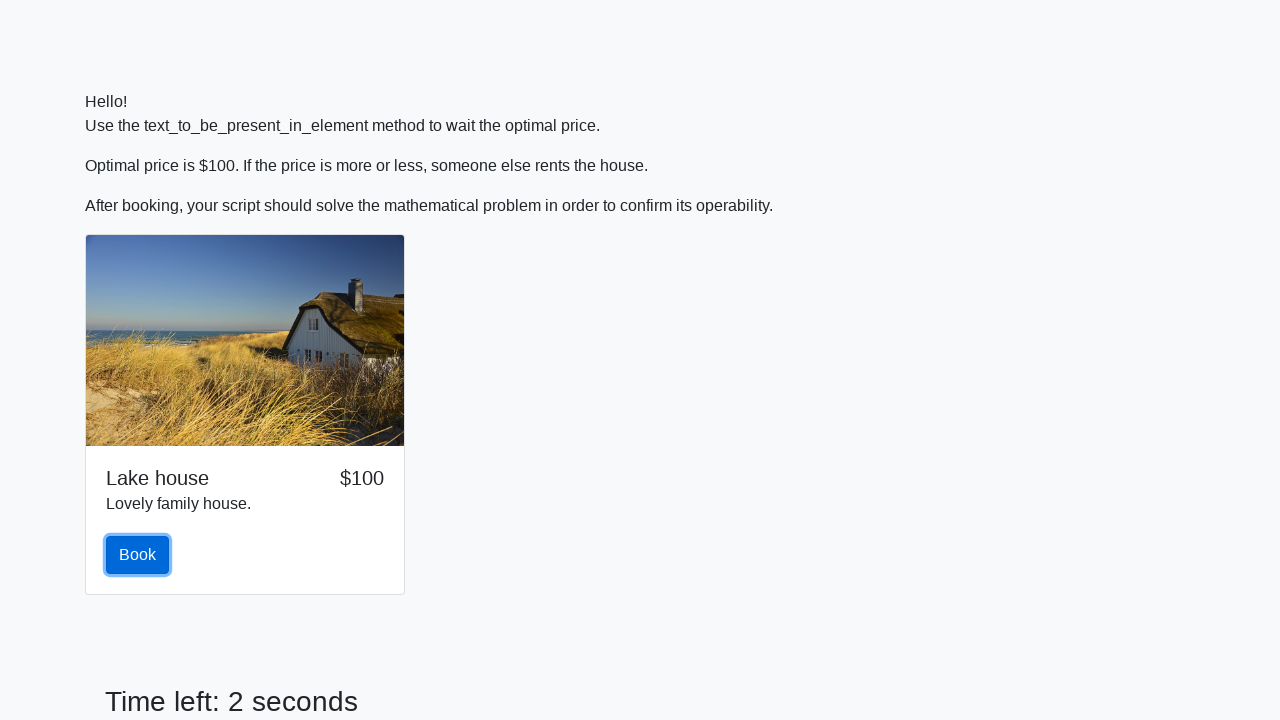

Filled answer field with calculated value: 2.1405860410218875 on input[type='text']
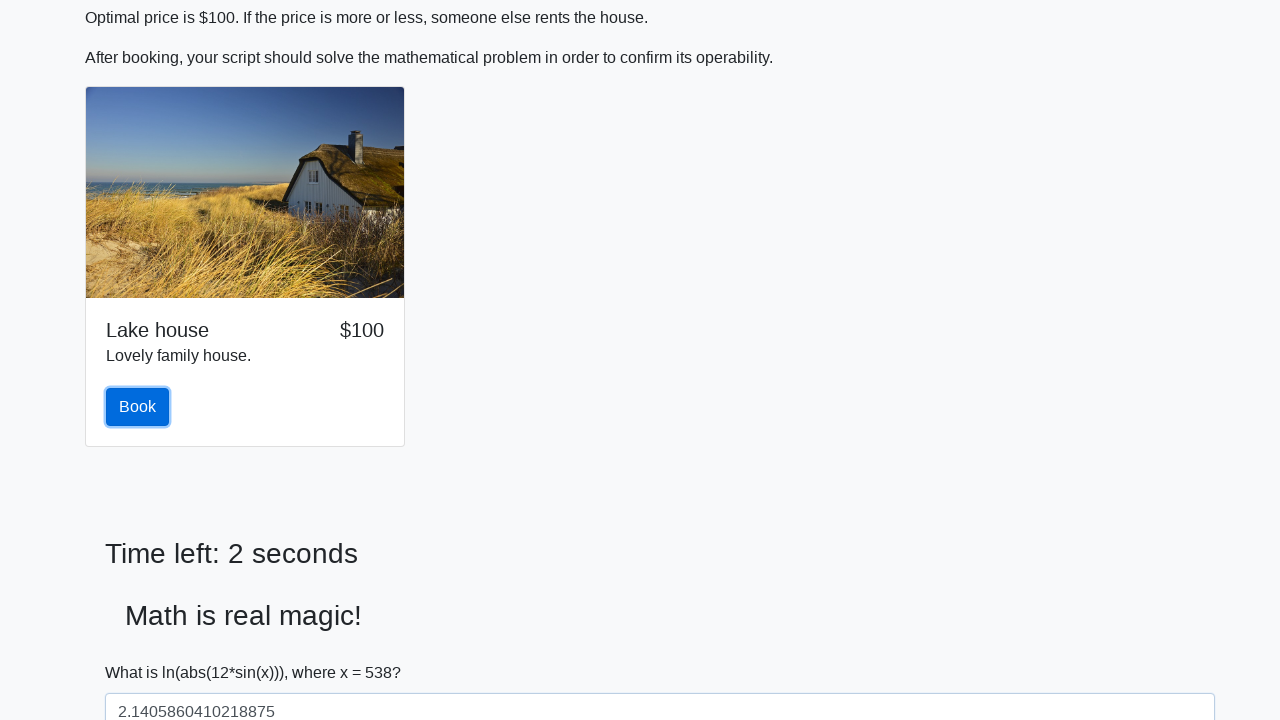

Clicked Submit button to submit the answer at (143, 651) on button:has-text('Submit')
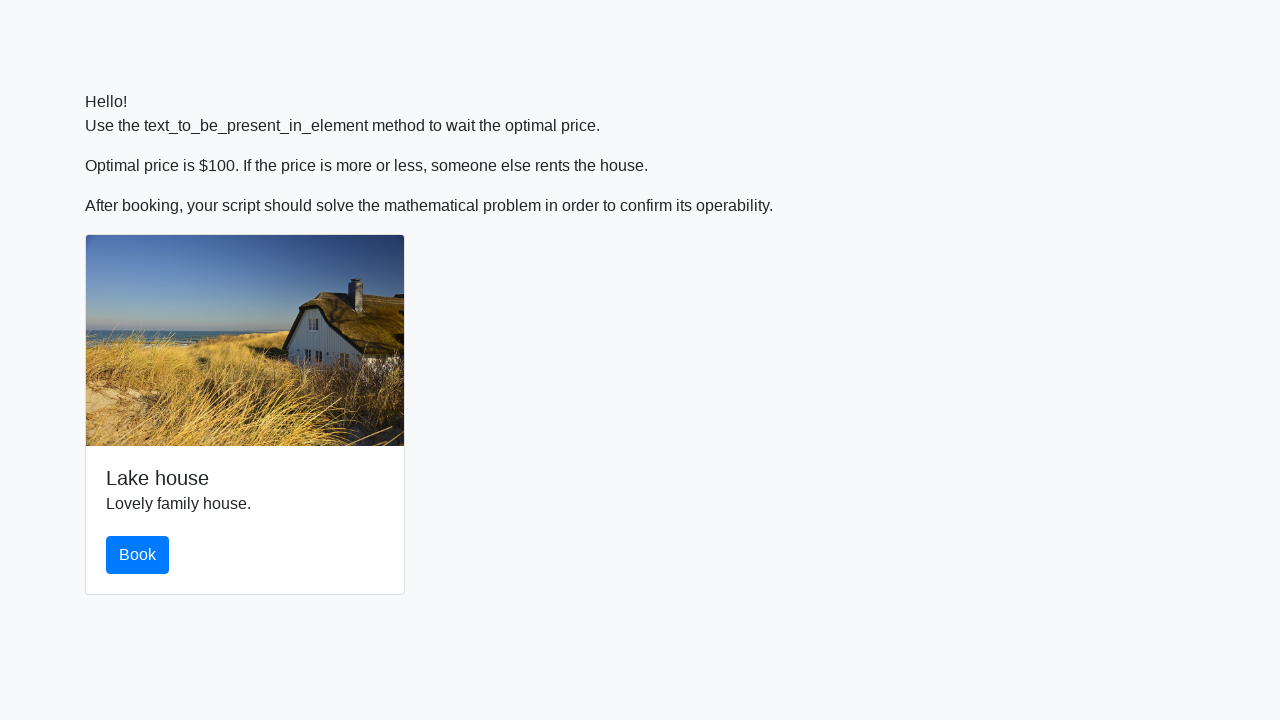

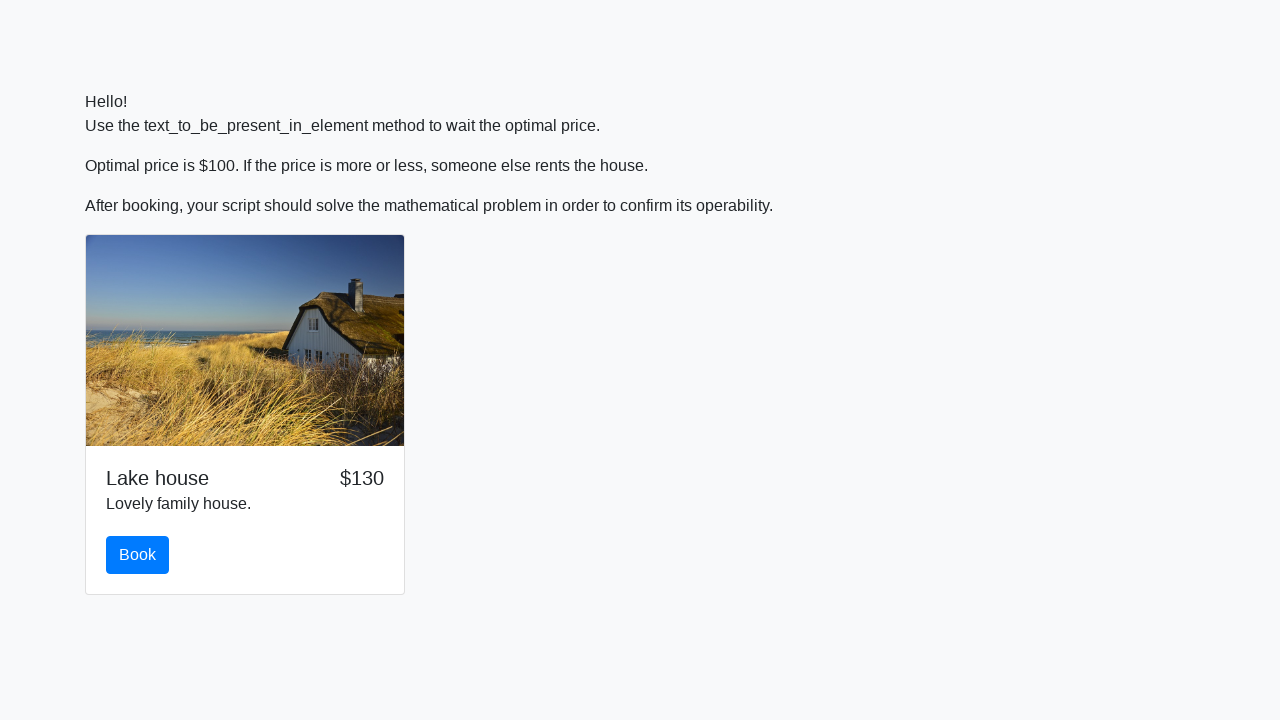